Navigates to the Chinese railway booking website (12306) and modifies the train date input field using JavaScript to set a travel date.

Starting URL: https://www.12306.cn/index/

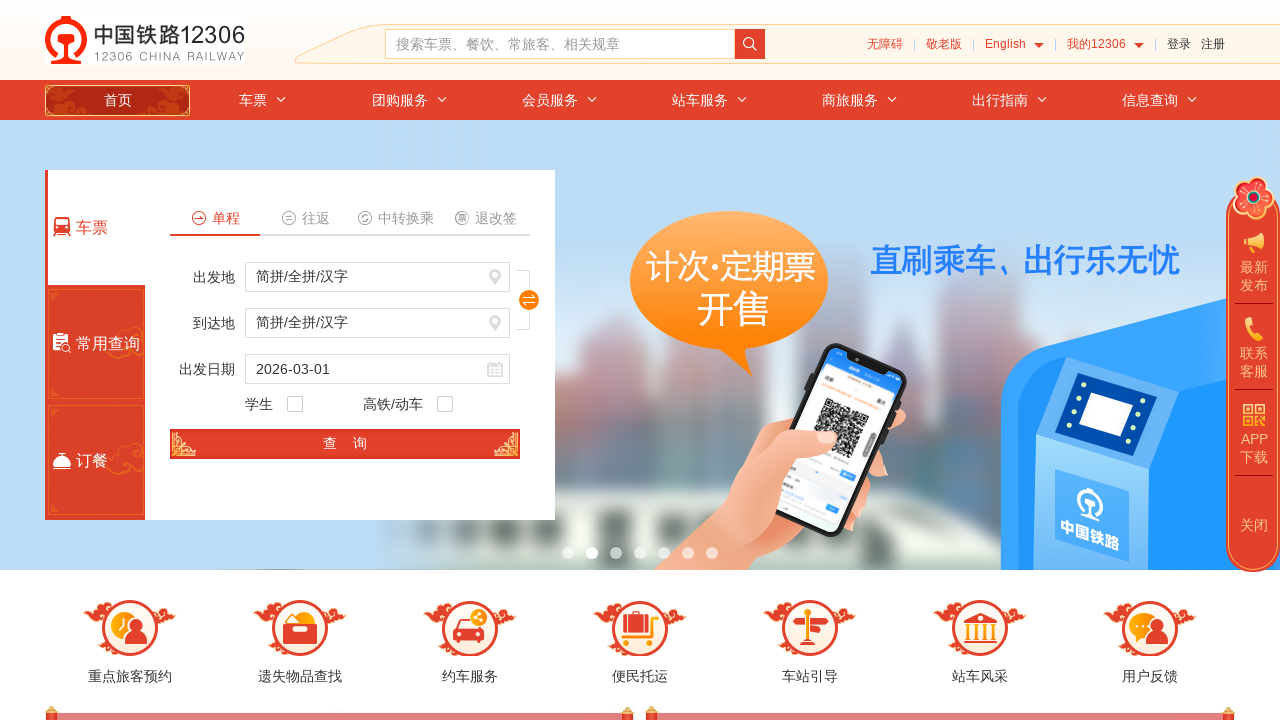

Waited for train date input field to load
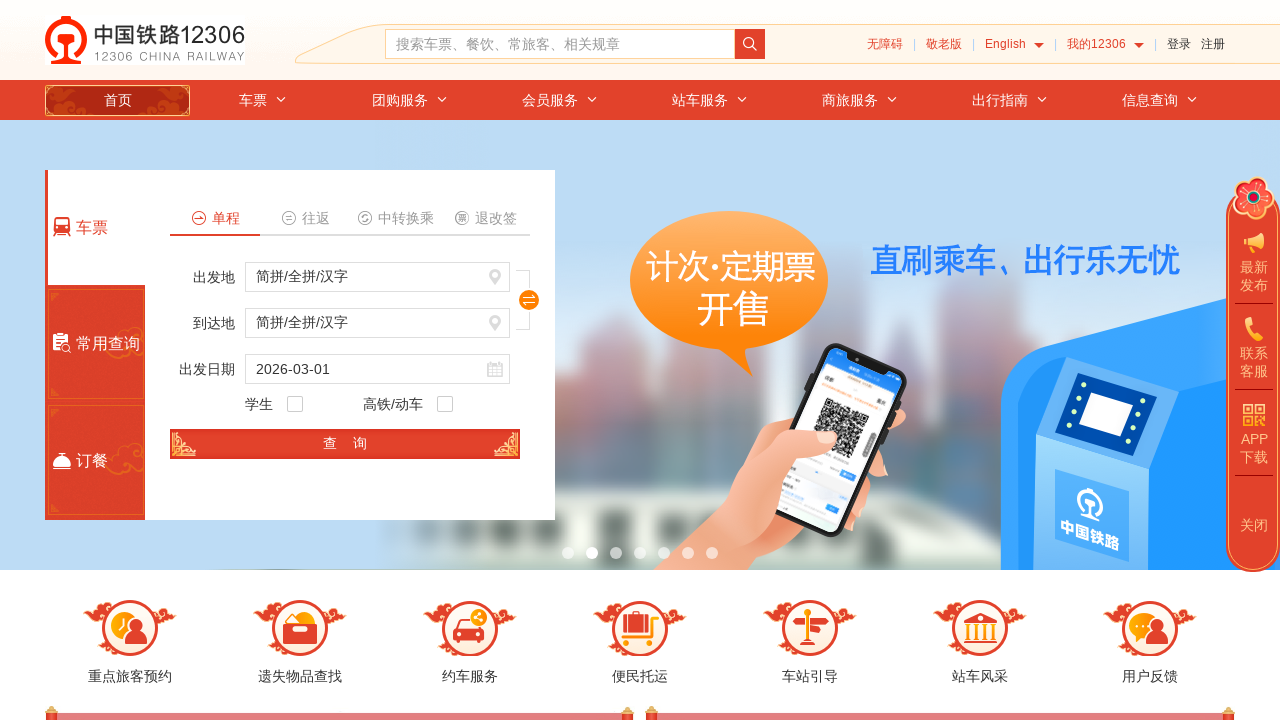

Set train date to 2024-06-15 using JavaScript
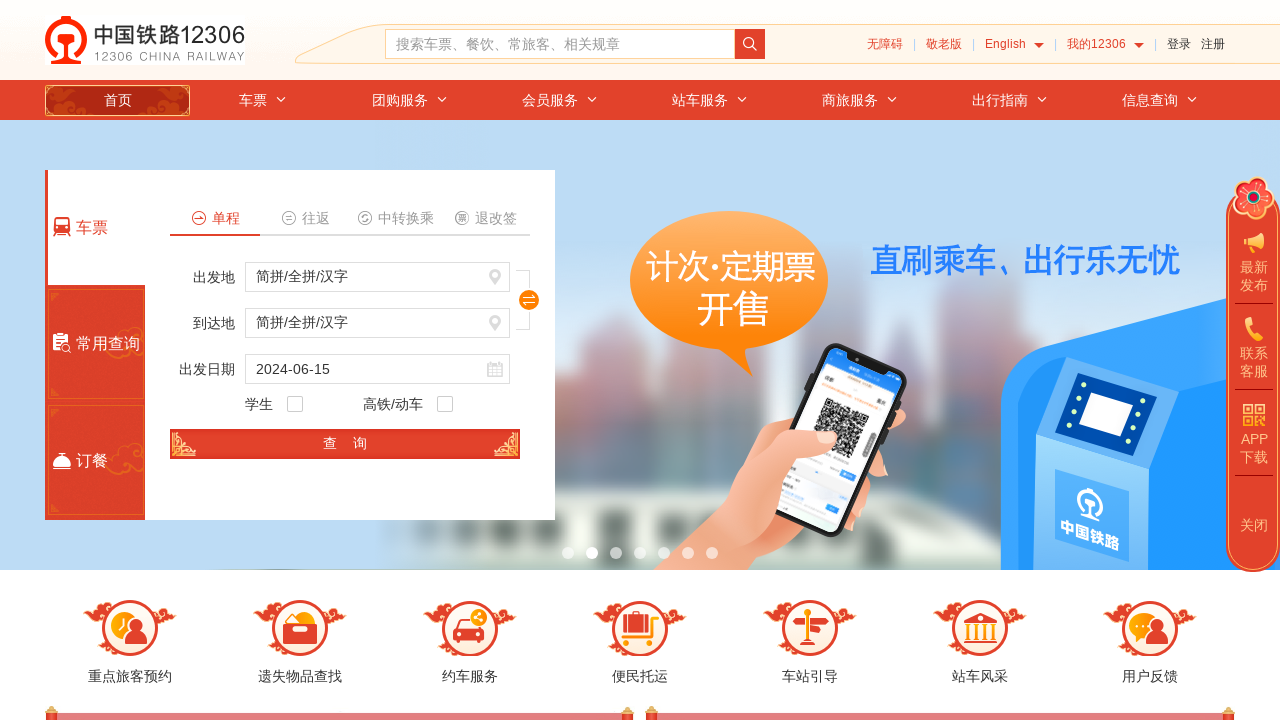

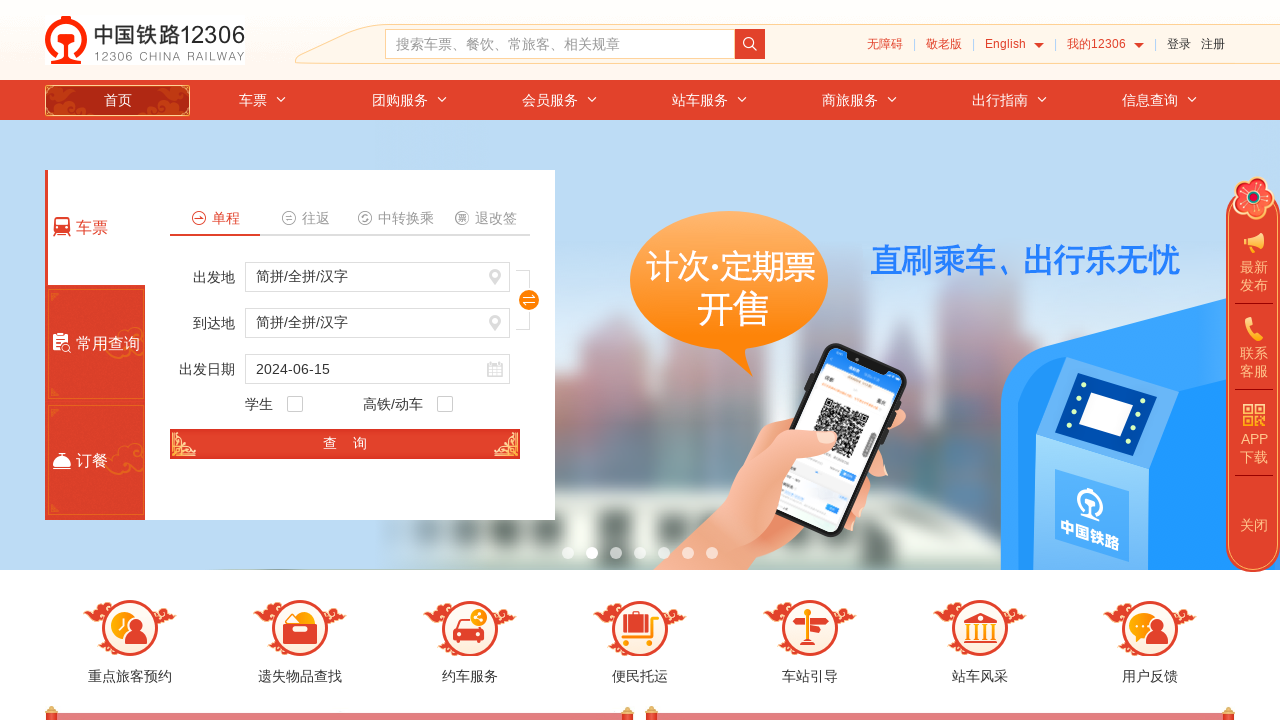